Navigates to jQuery UI droppable demo page and takes a screenshot of the page

Starting URL: https://jqueryui.com/droppable

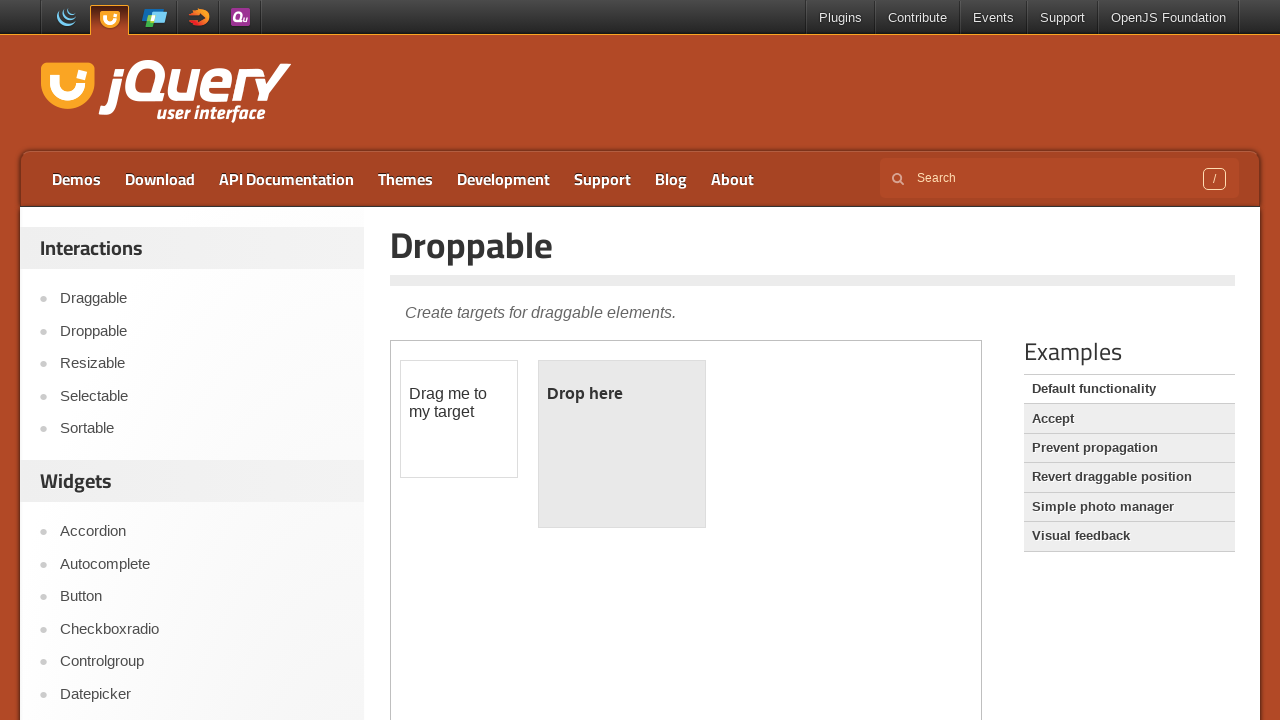

Set viewport size to 1920x1080
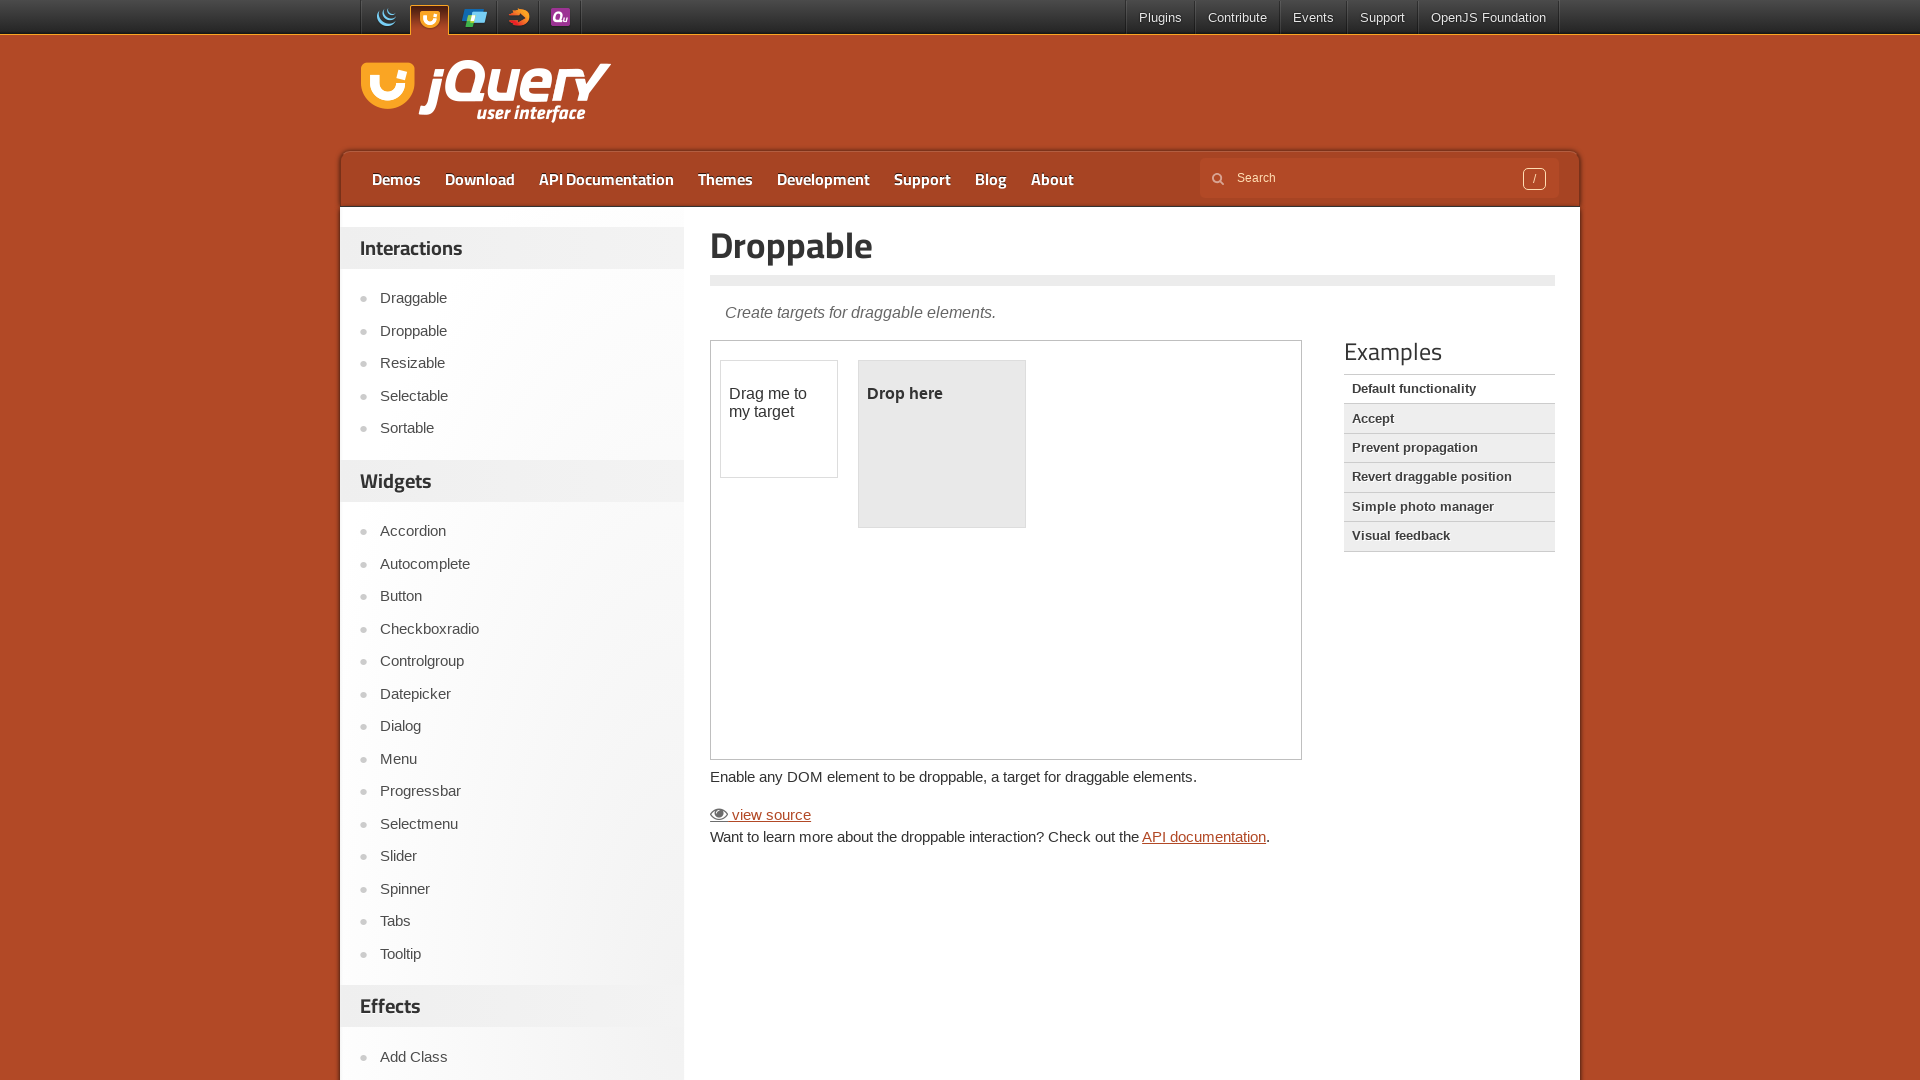

Took screenshot of jQuery UI droppable demo page
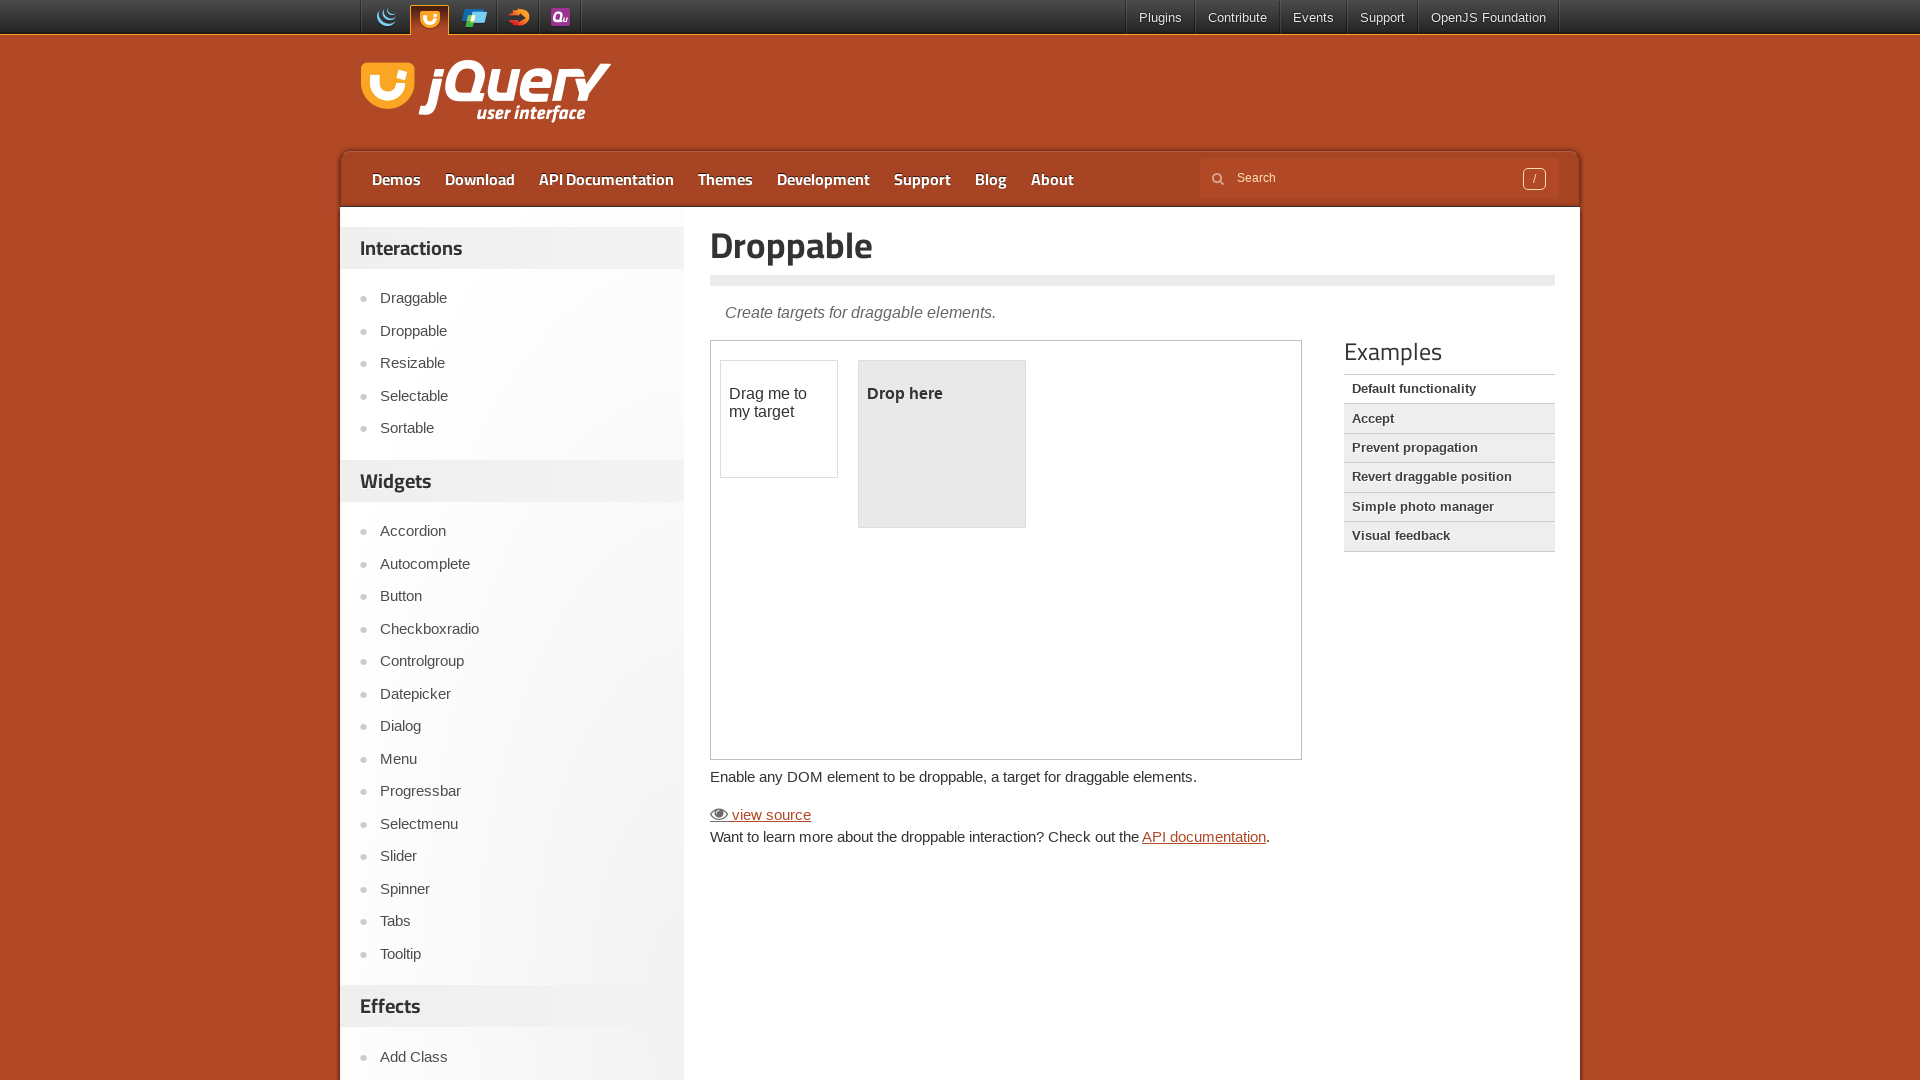

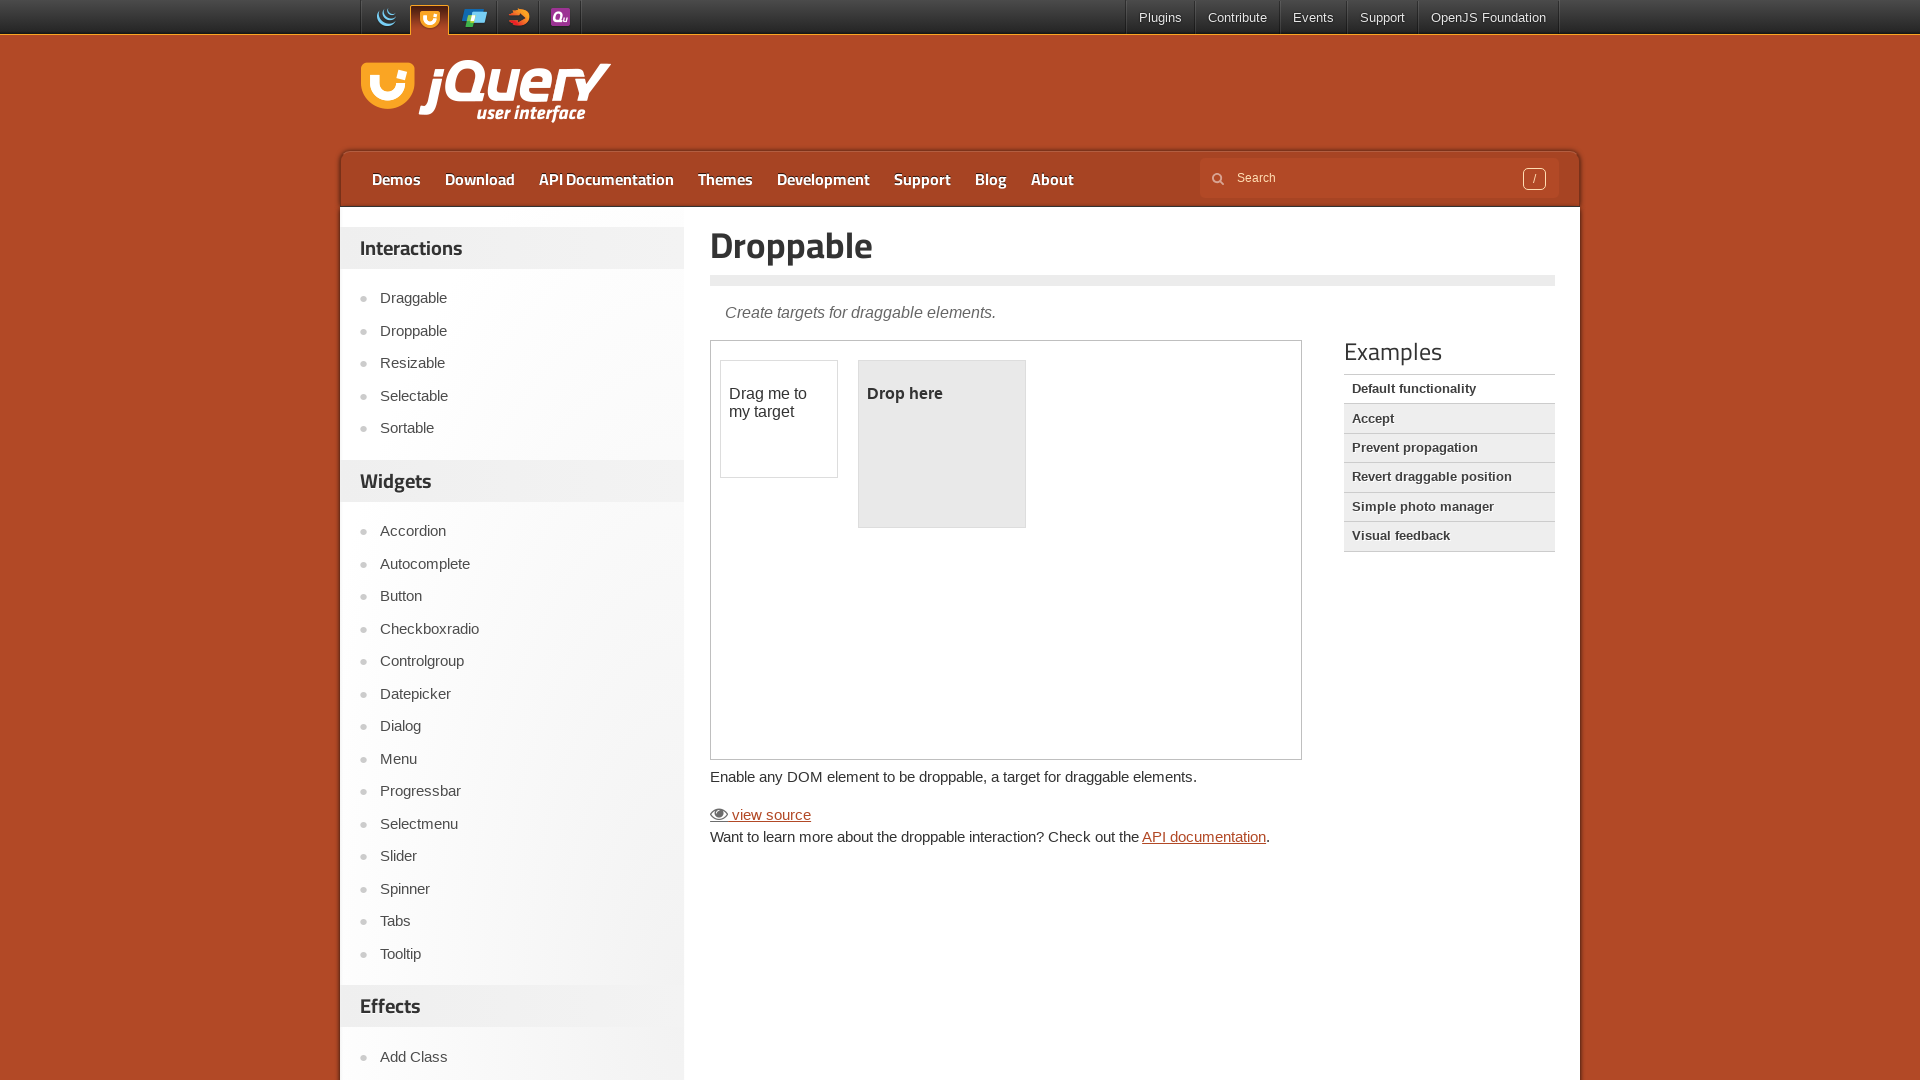